Tests form filling on OrangeHRM free trial page using chained locators with separate locator variables to fill a name field and click submit

Starting URL: https://www.orangehrm.com/en/30-day-free-trial/

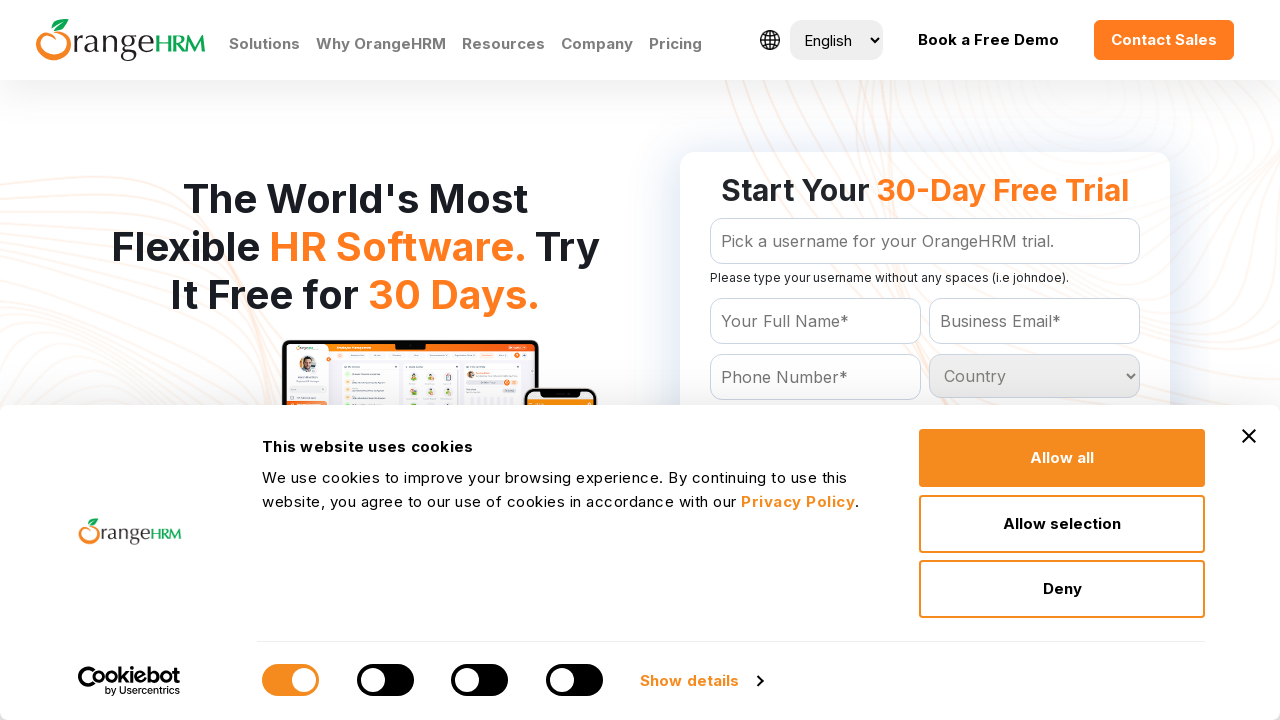

Waited for page to fully load (networkidle)
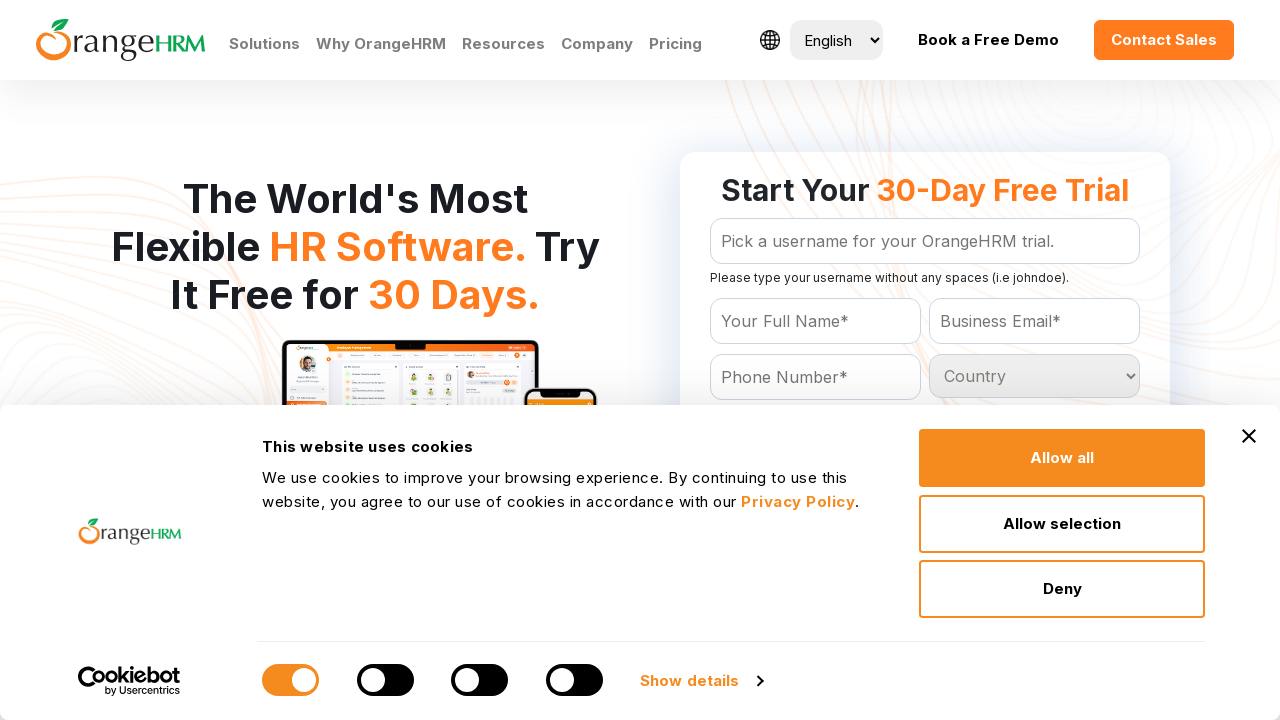

Created name field locator
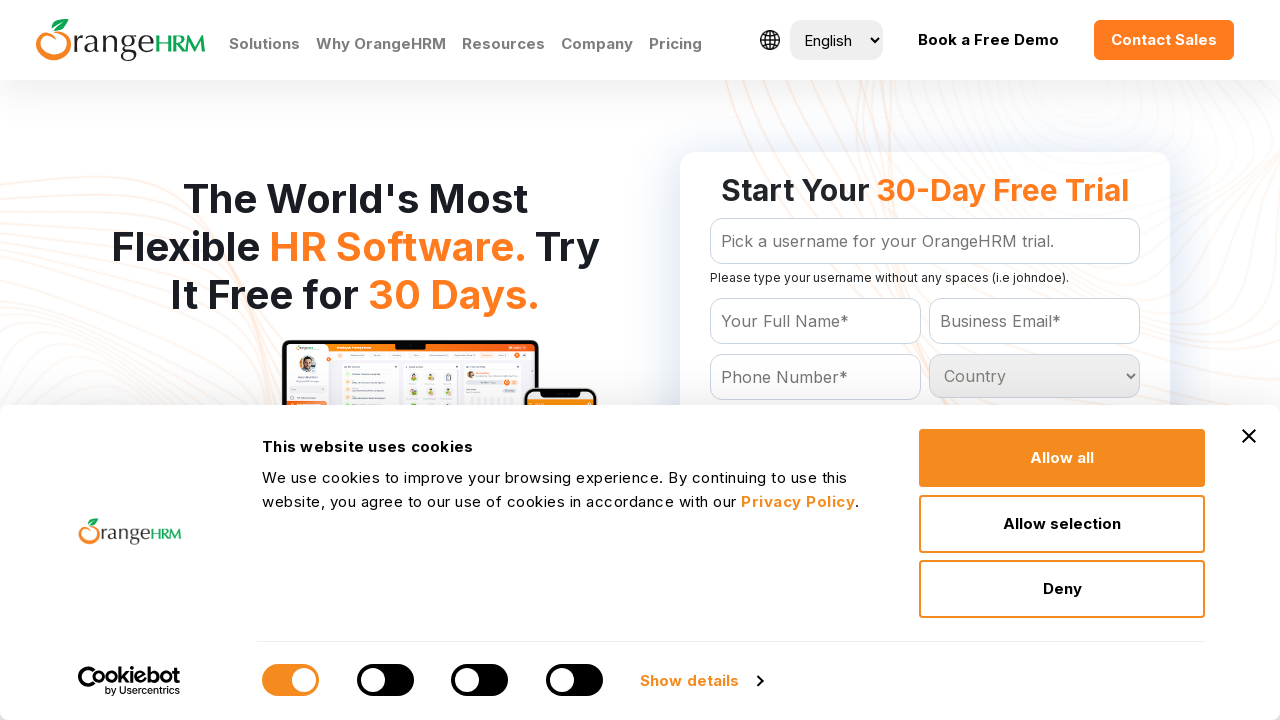

Created form locator
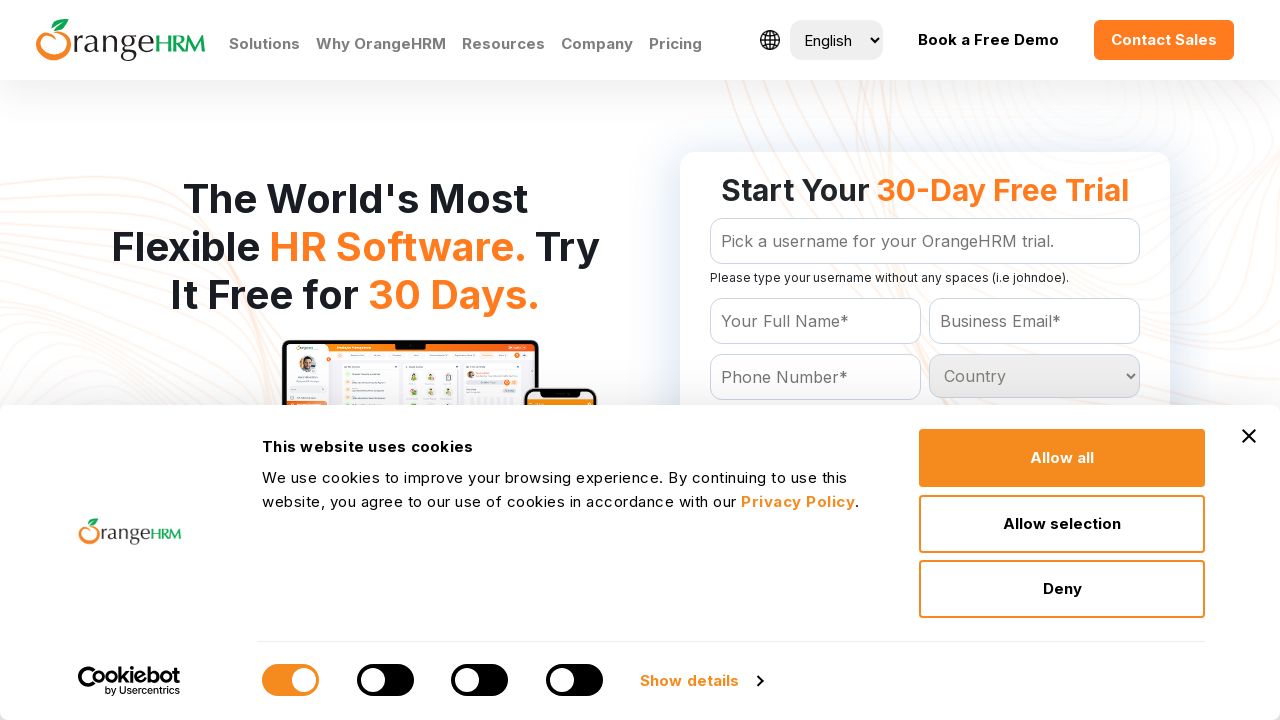

Created submit button locator
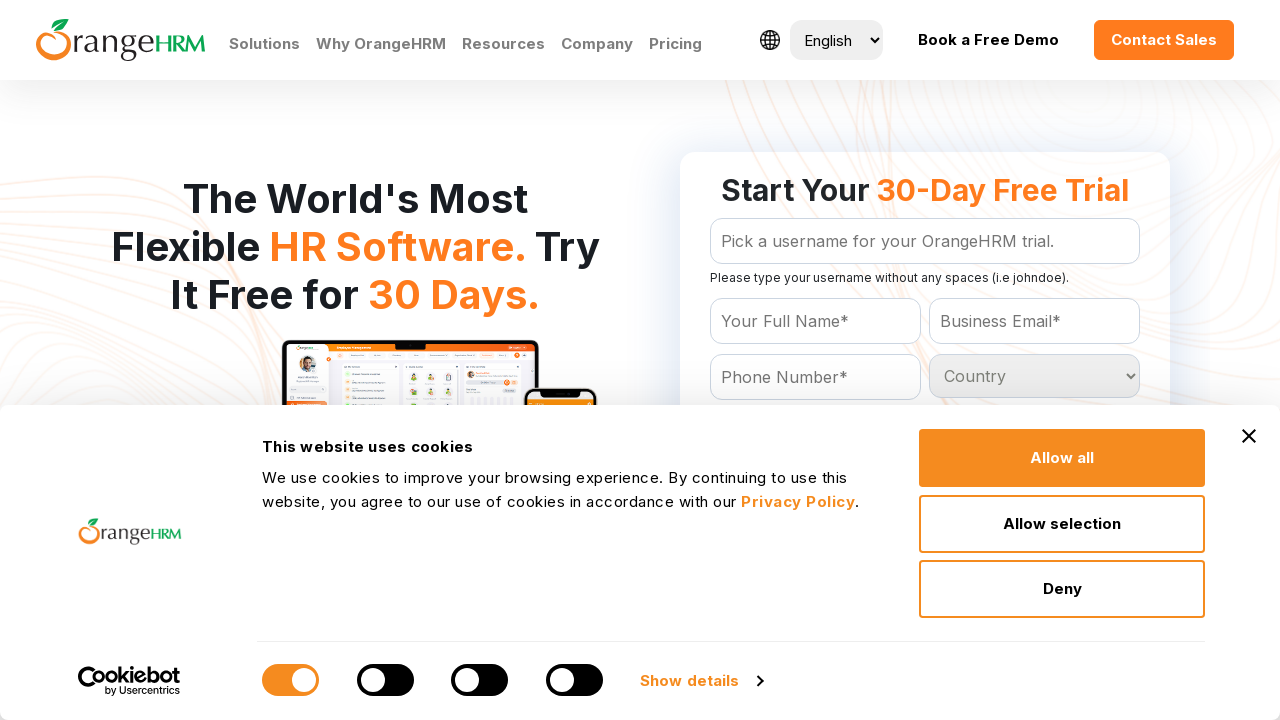

Filled name field with 'sarahsmith_demo' using chained locators on form#Form_getForm >> internal:chain="#Form_getForm_Name"
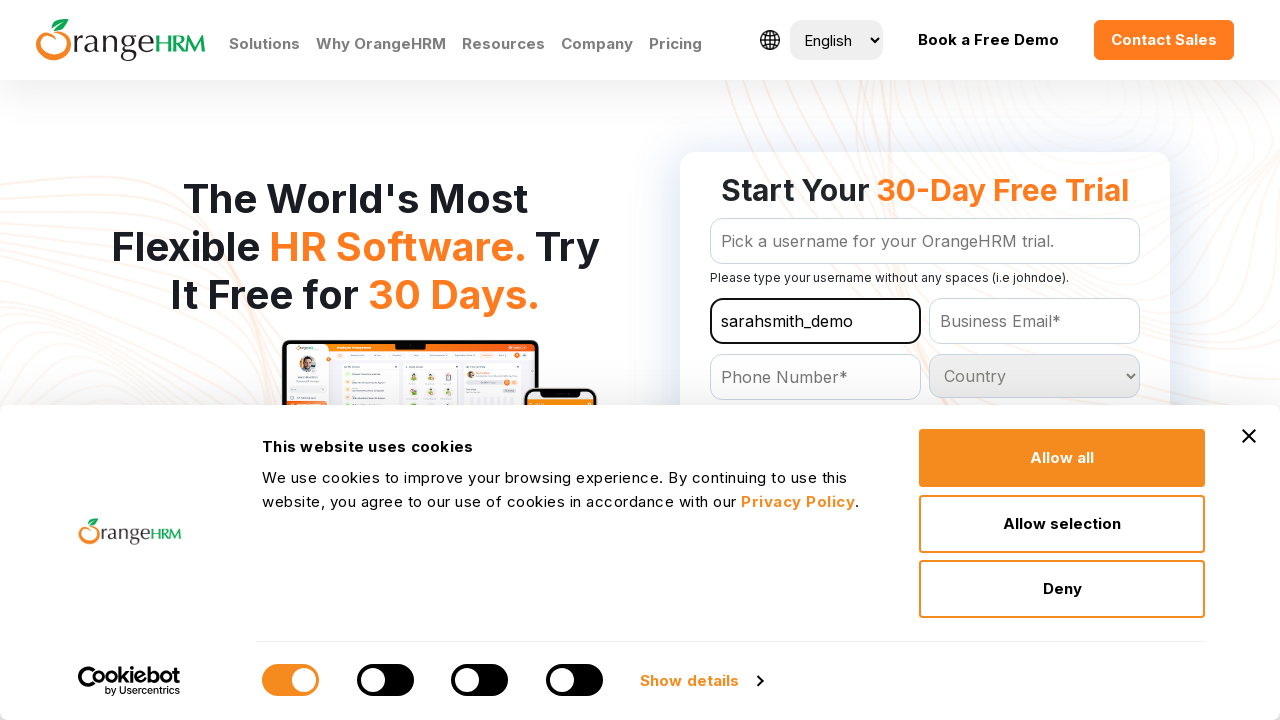

Clicked 'Get Your Free Trial' submit button using chained locators at (925, 360) on form#Form_getForm >> internal:chain="internal:role=button[name=\"Get Your Free T
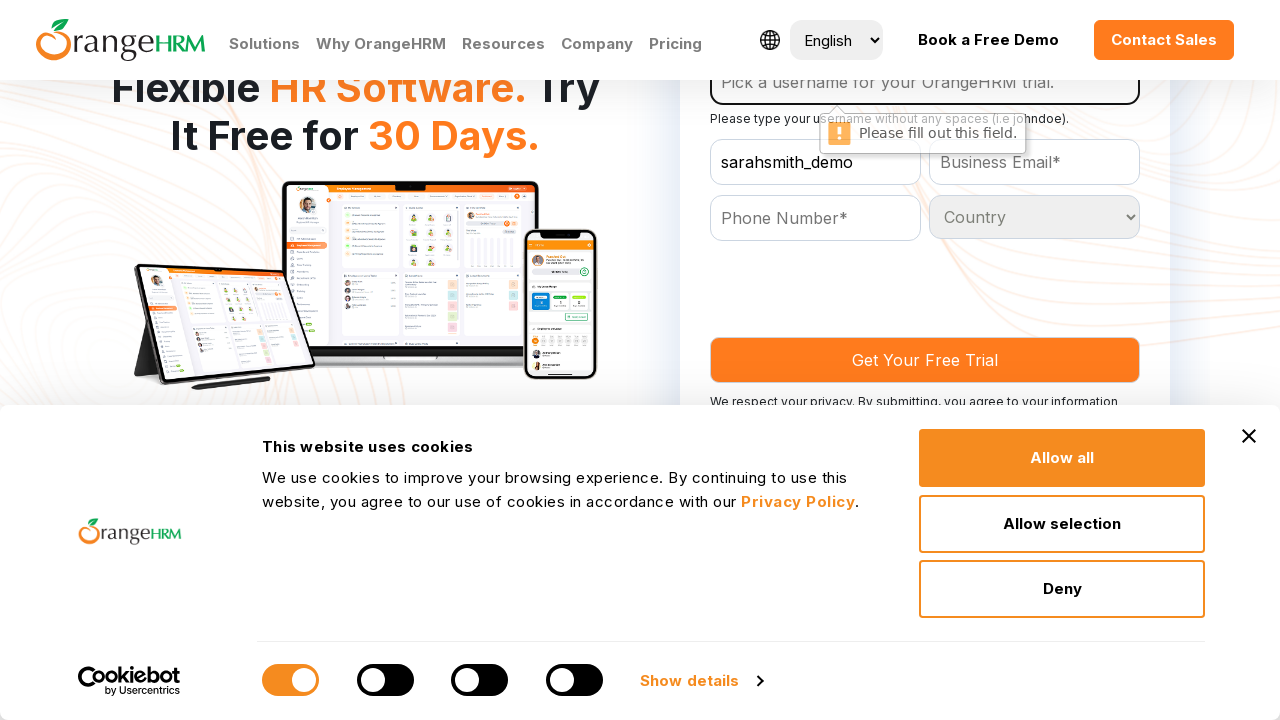

Waited 3 seconds for form submission to process
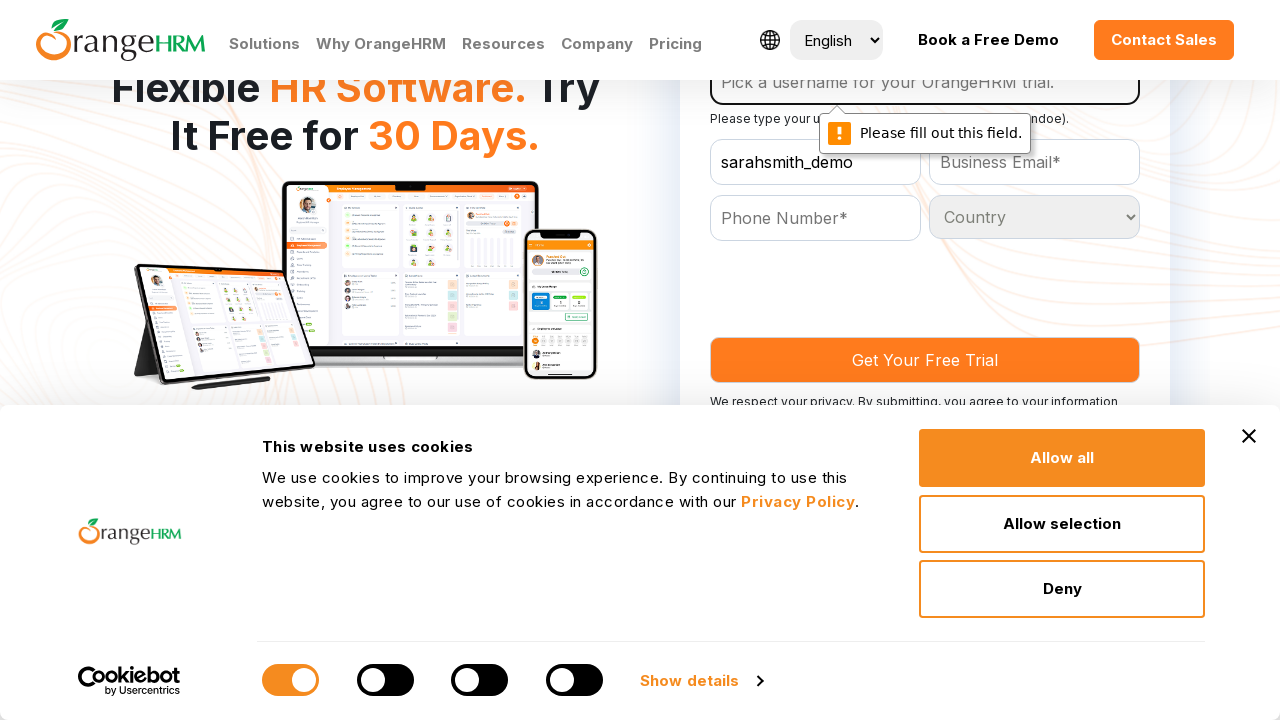

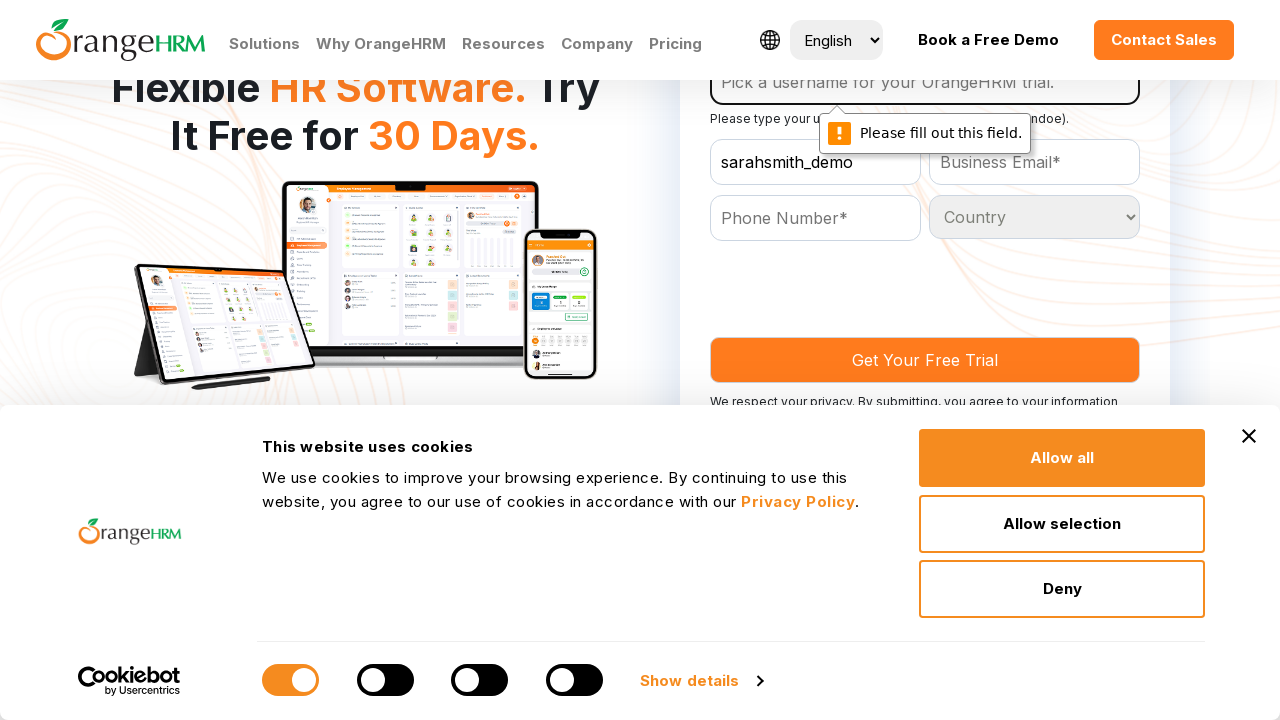